Tests a practice form by filling out name, email, phone, address fields, selecting gender radio button, checking day checkboxes, selecting country from dropdown, performing a Wikipedia search, mouse hover interactions, double-click to copy text, and drag-and-drop functionality.

Starting URL: https://testautomationpractice.blogspot.com/

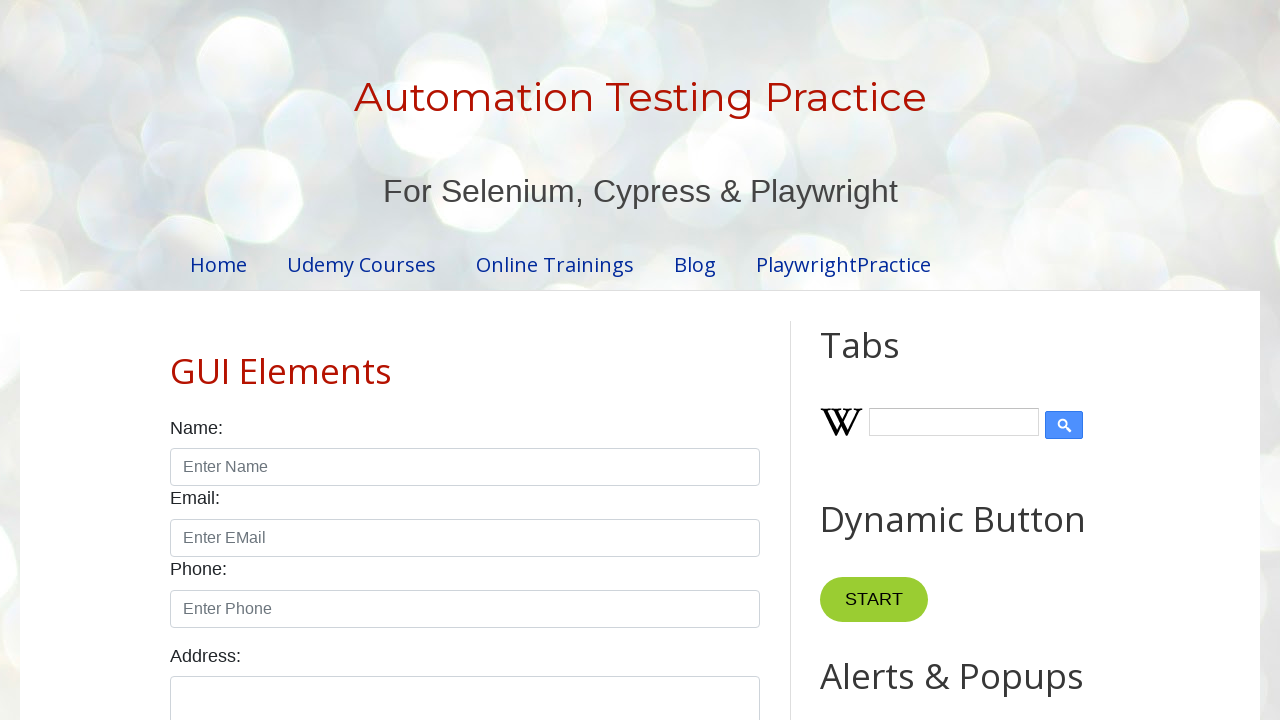

Filled name field with 'sushanthsaran' using JavaScript
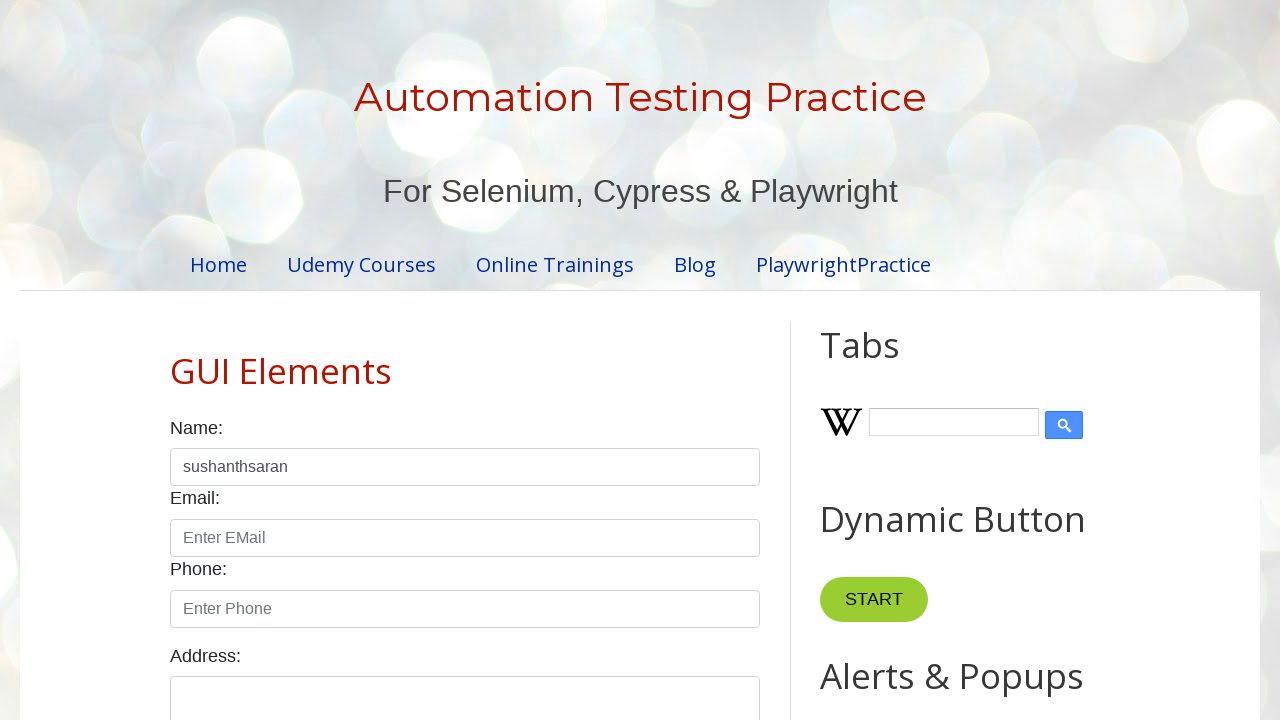

Filled email field with 'Kavitharajtc20@gmail.com' on #email
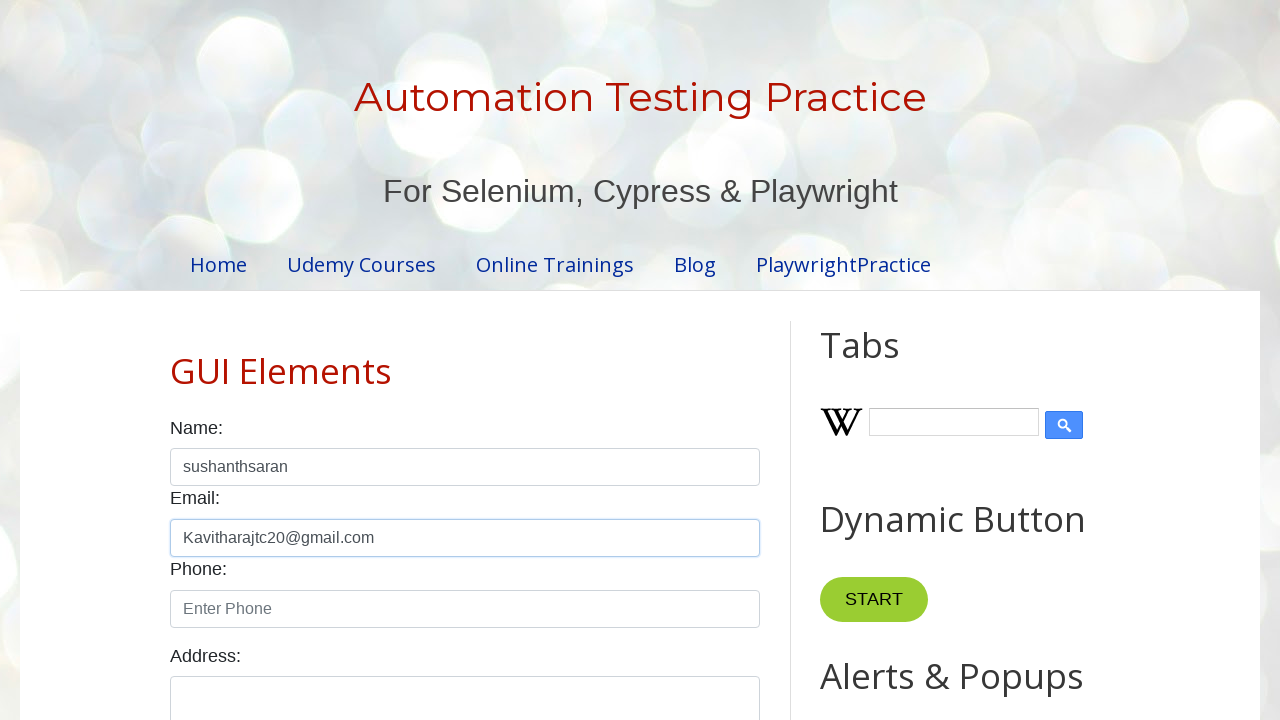

Filled phone field with '7397538132' on #phone
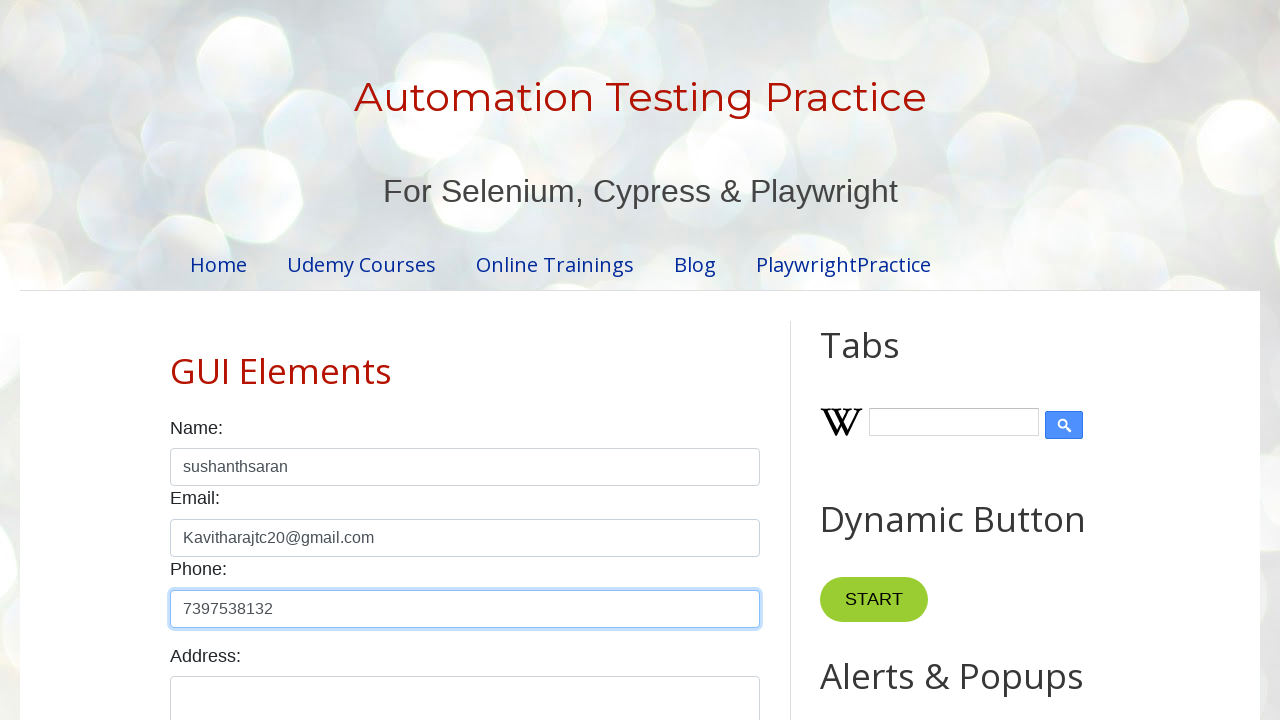

Scrolled to phone element
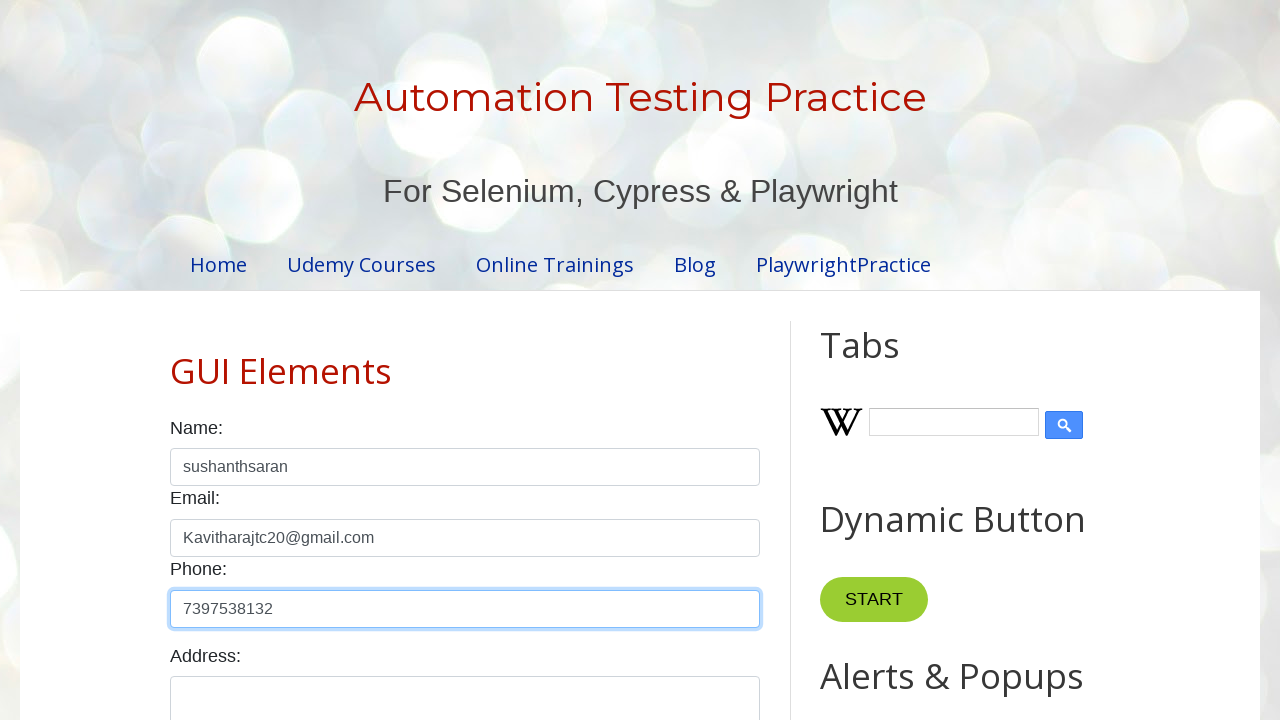

Filled address field with complete address on #textarea
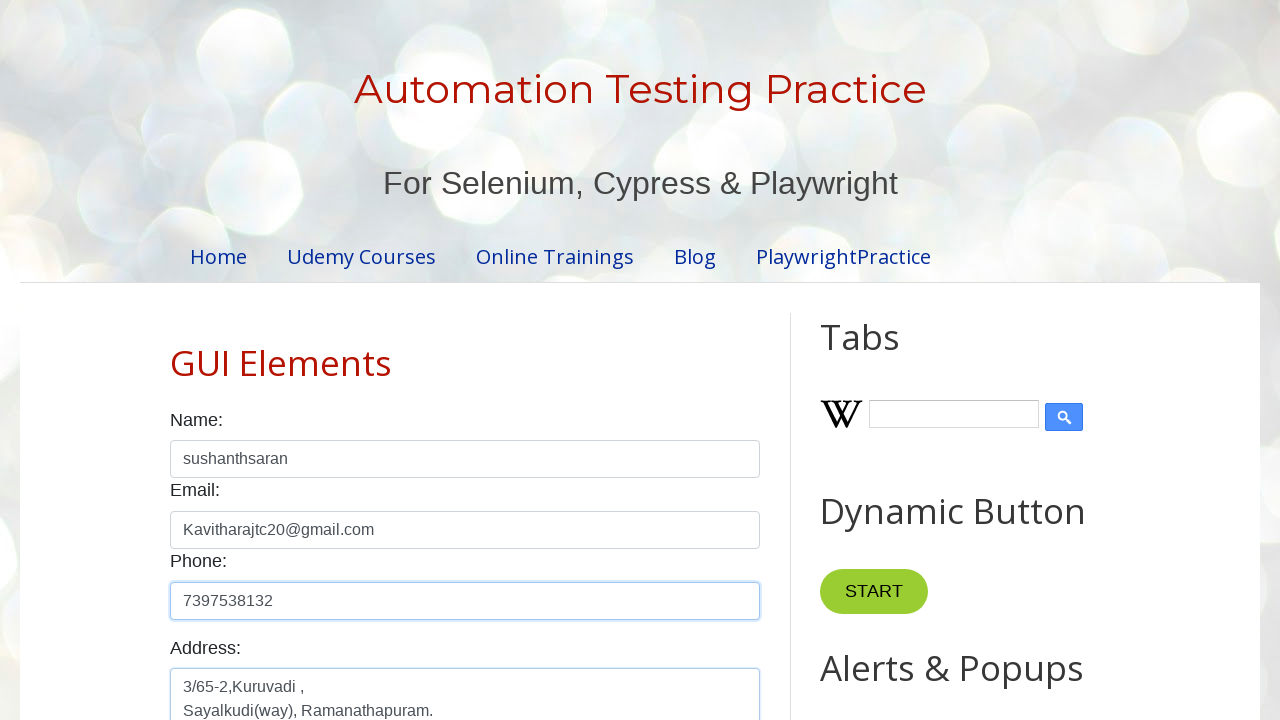

Selected female gender radio button at (292, 360) on label[for='female']
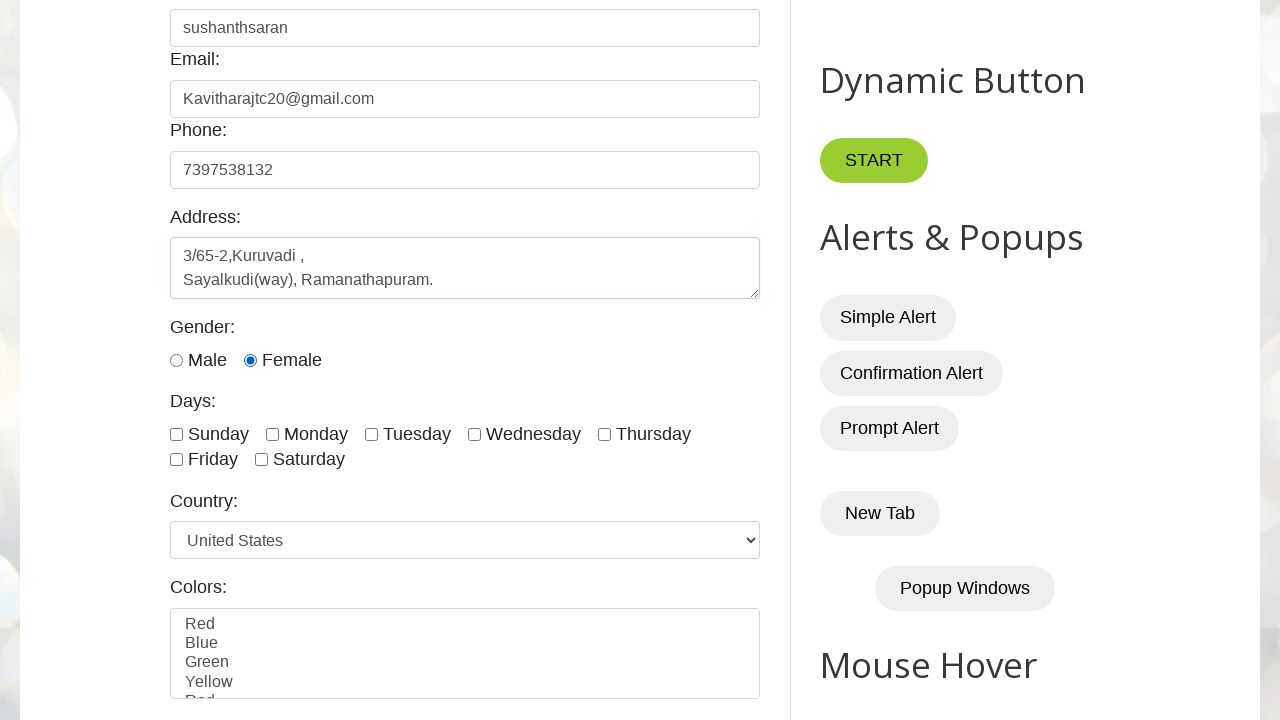

Checked Sunday checkbox at (218, 434) on label[for='sunday']
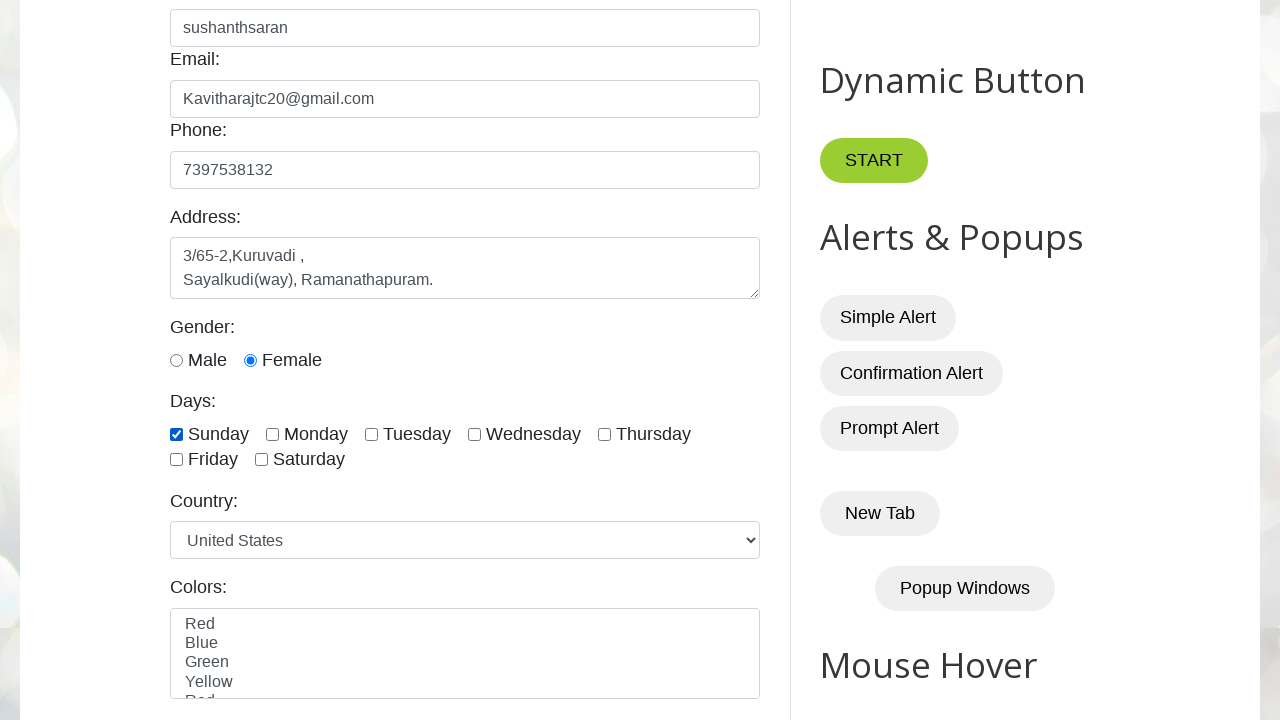

Checked Wednesday checkbox at (534, 434) on label[for='wednesday']
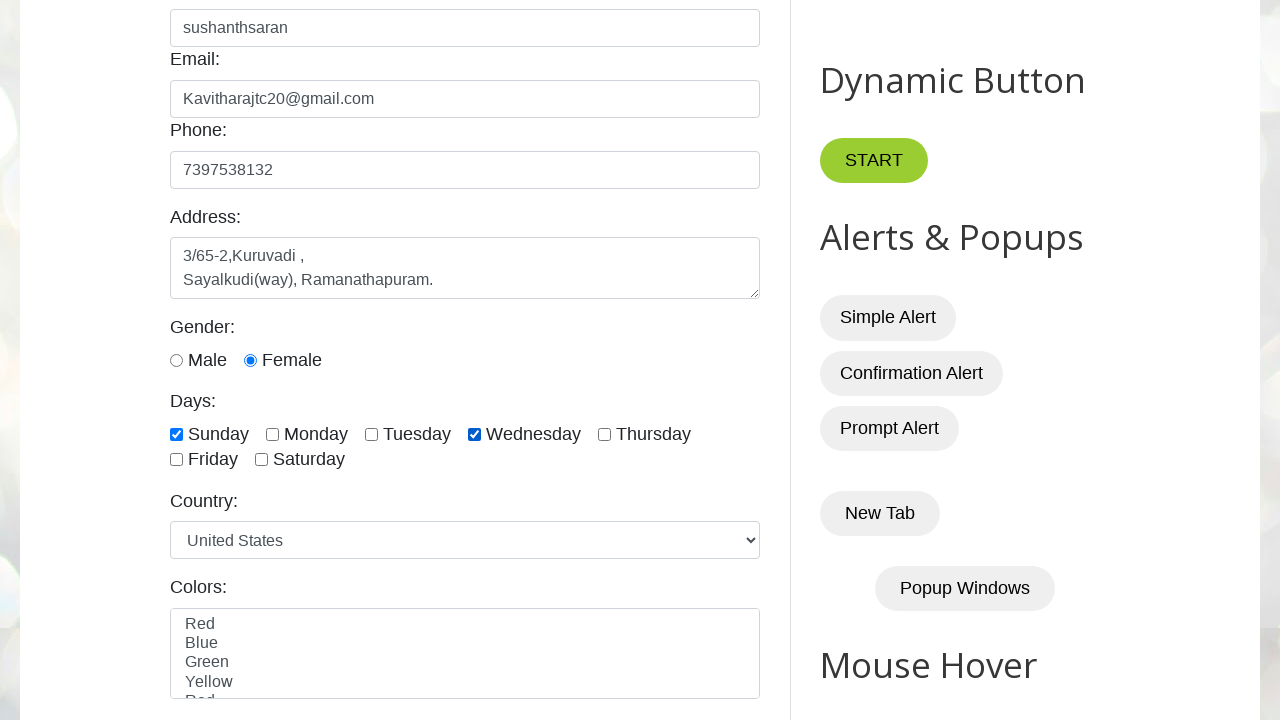

Selected 'India' from country dropdown on #country
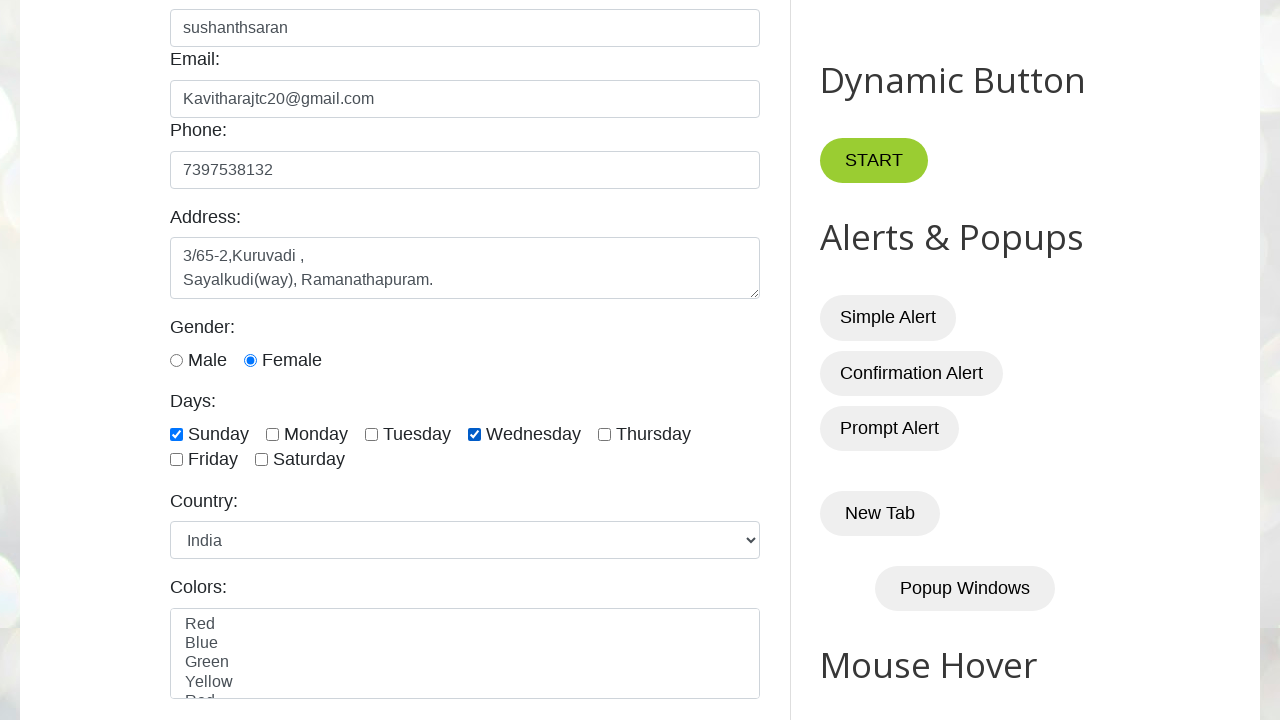

Scrolled to bottom of page
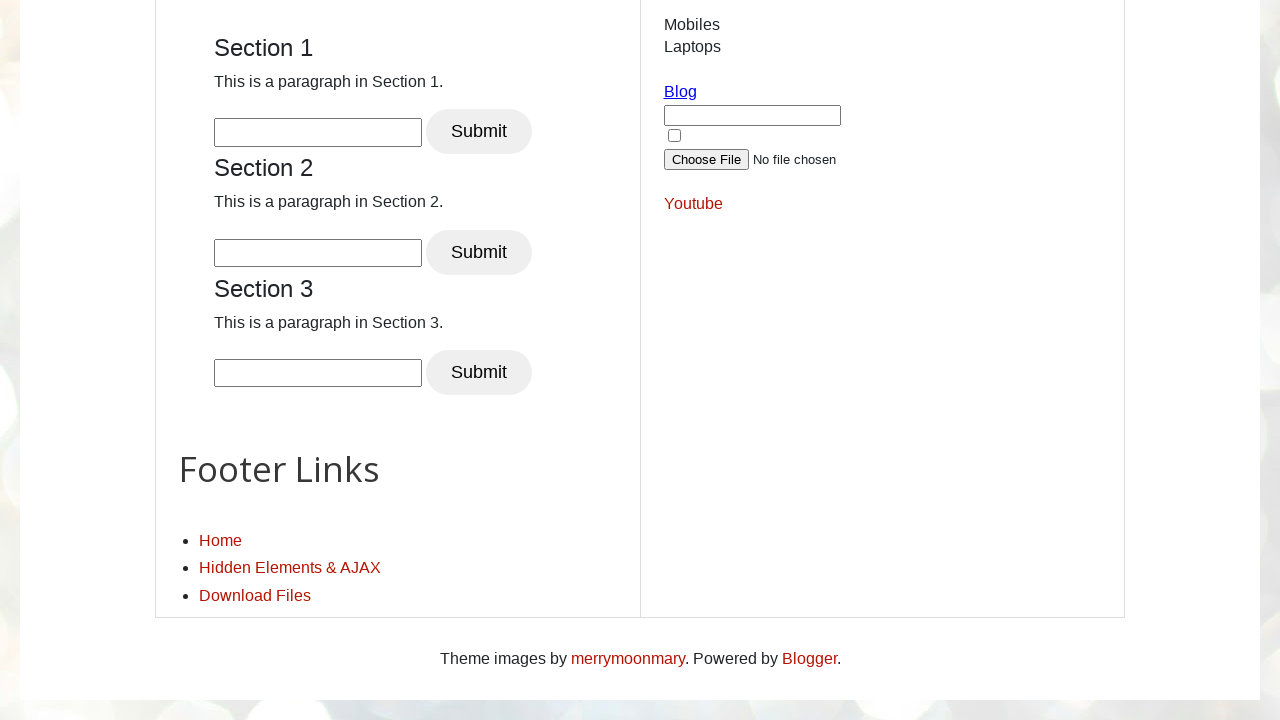

Waited 1000ms
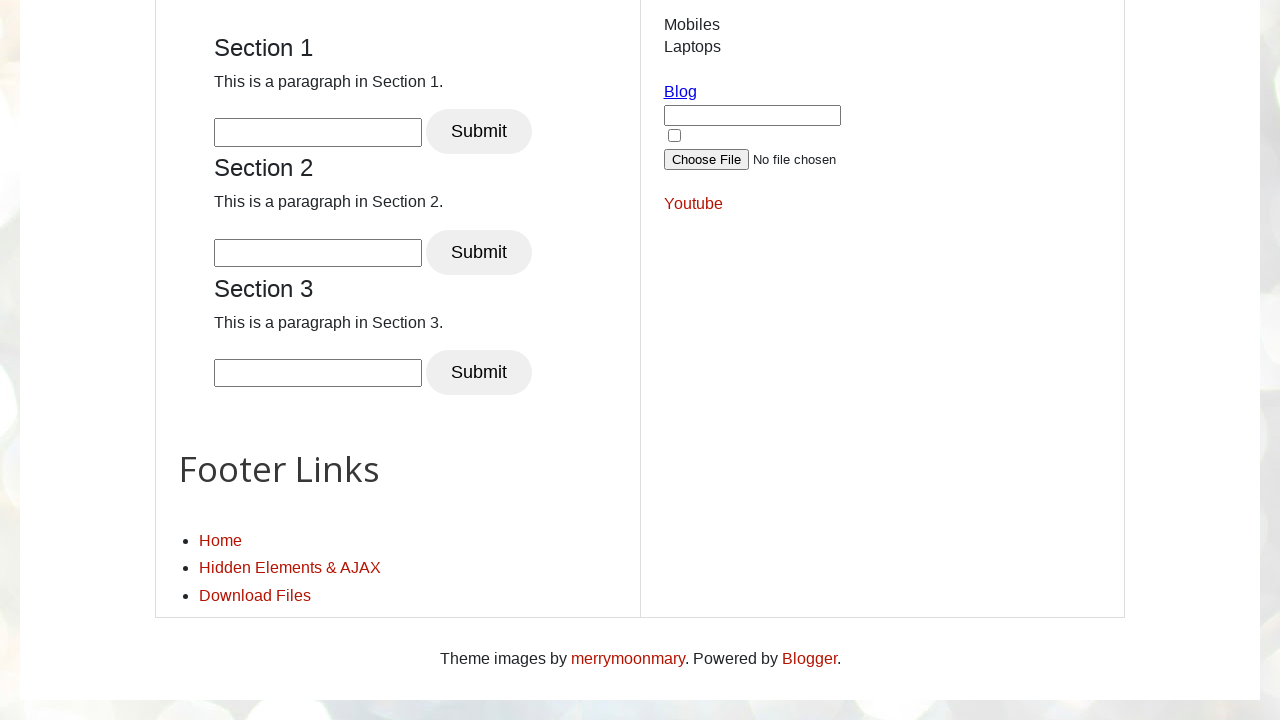

Scrolled back to top of page
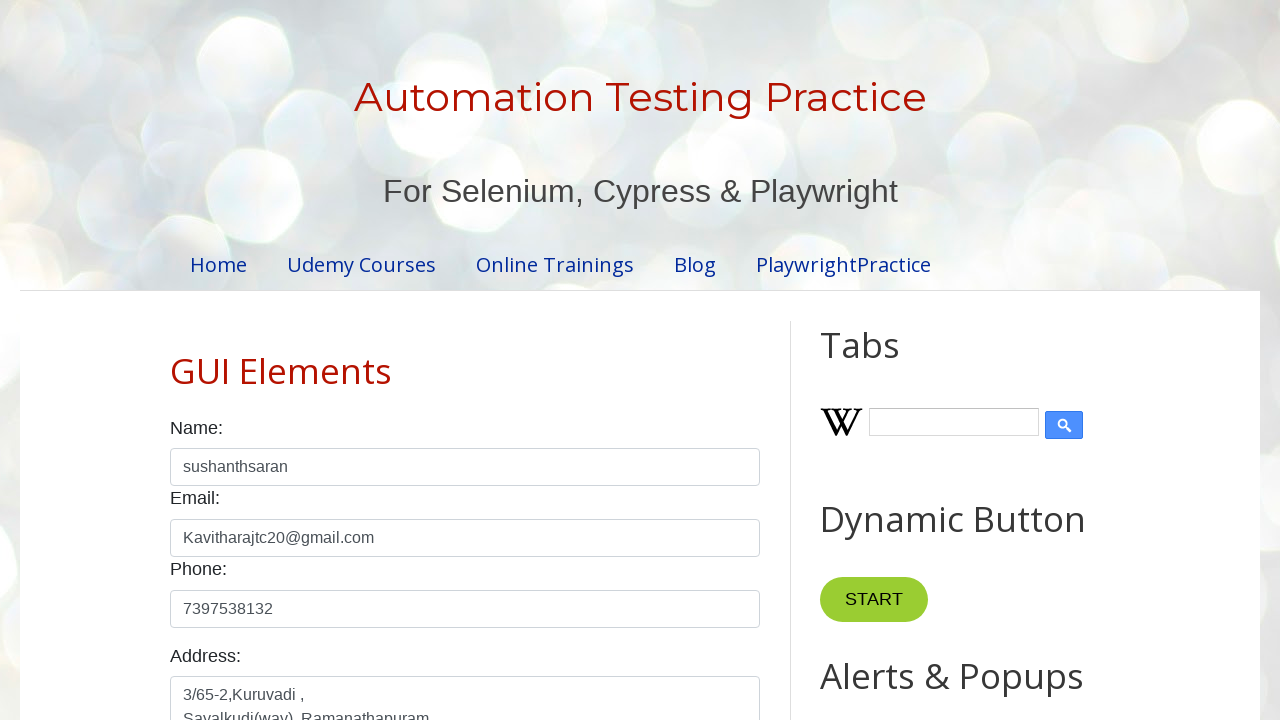

Filled Wikipedia search field with 'selenium' on #Wikipedia1_wikipedia-search-input
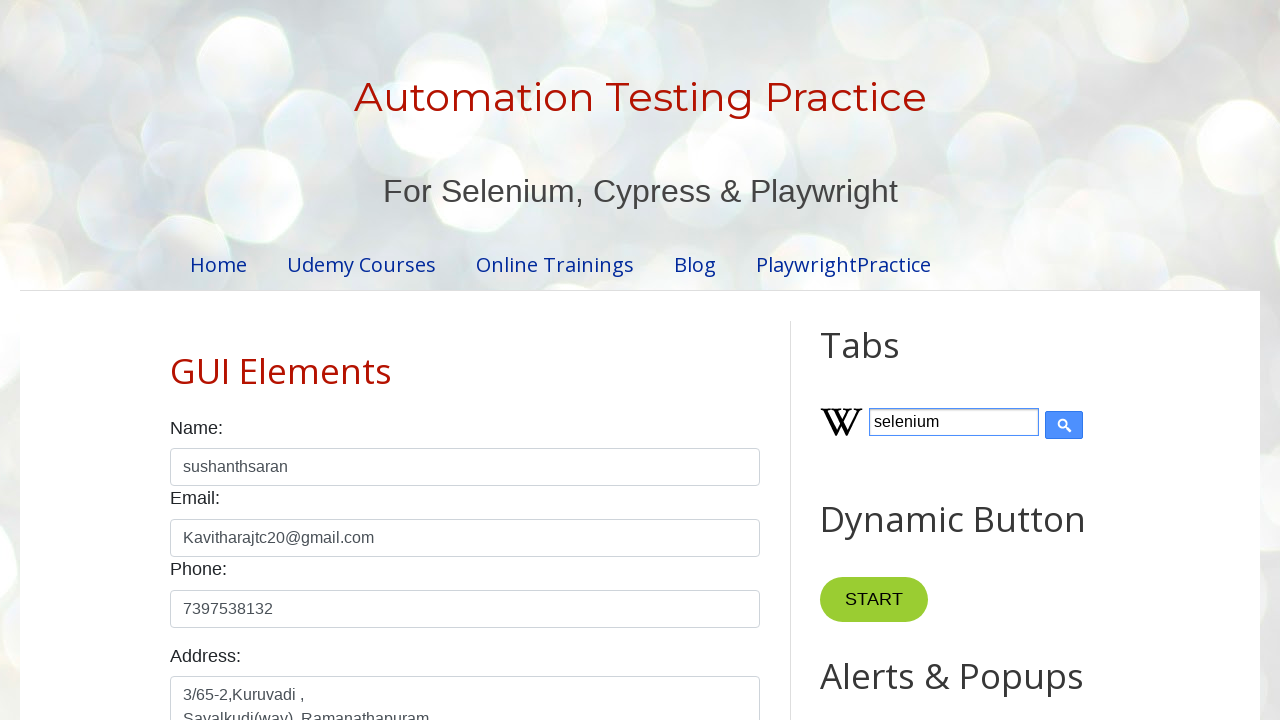

Pressed Enter to perform Wikipedia search on #Wikipedia1_wikipedia-search-input
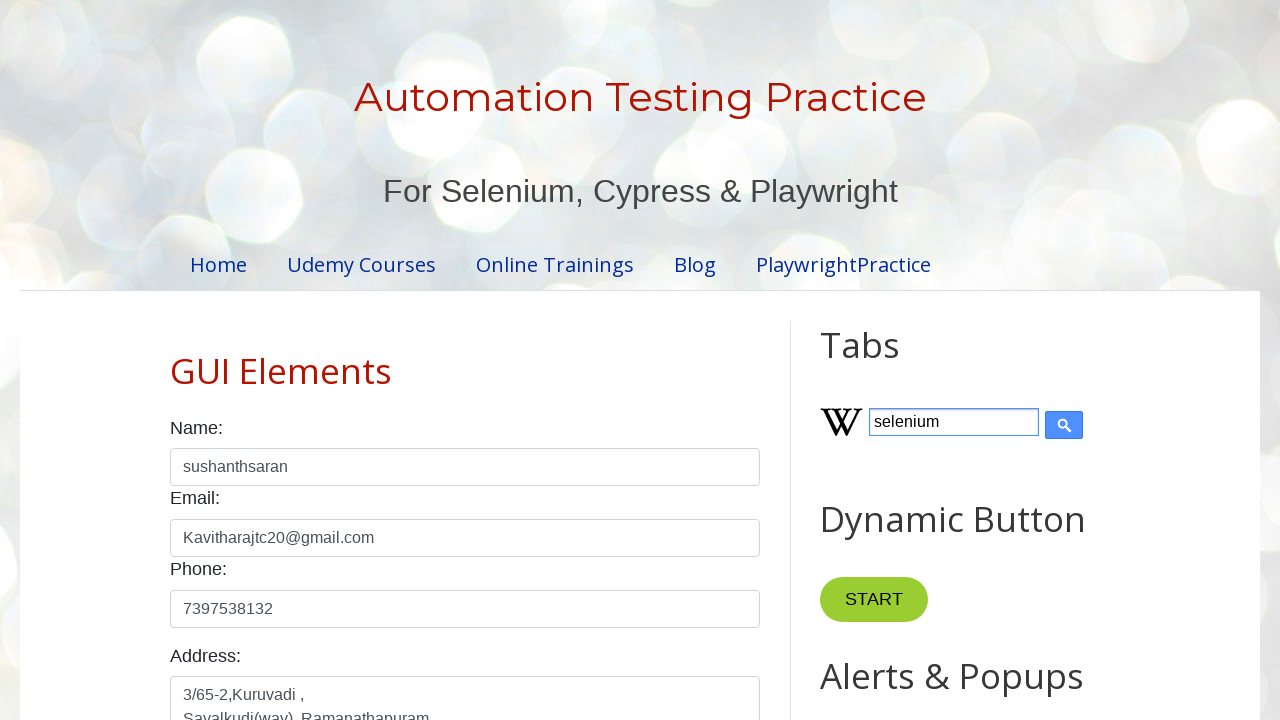

Hovered over dropdown button at (868, 360) on button.dropbtn
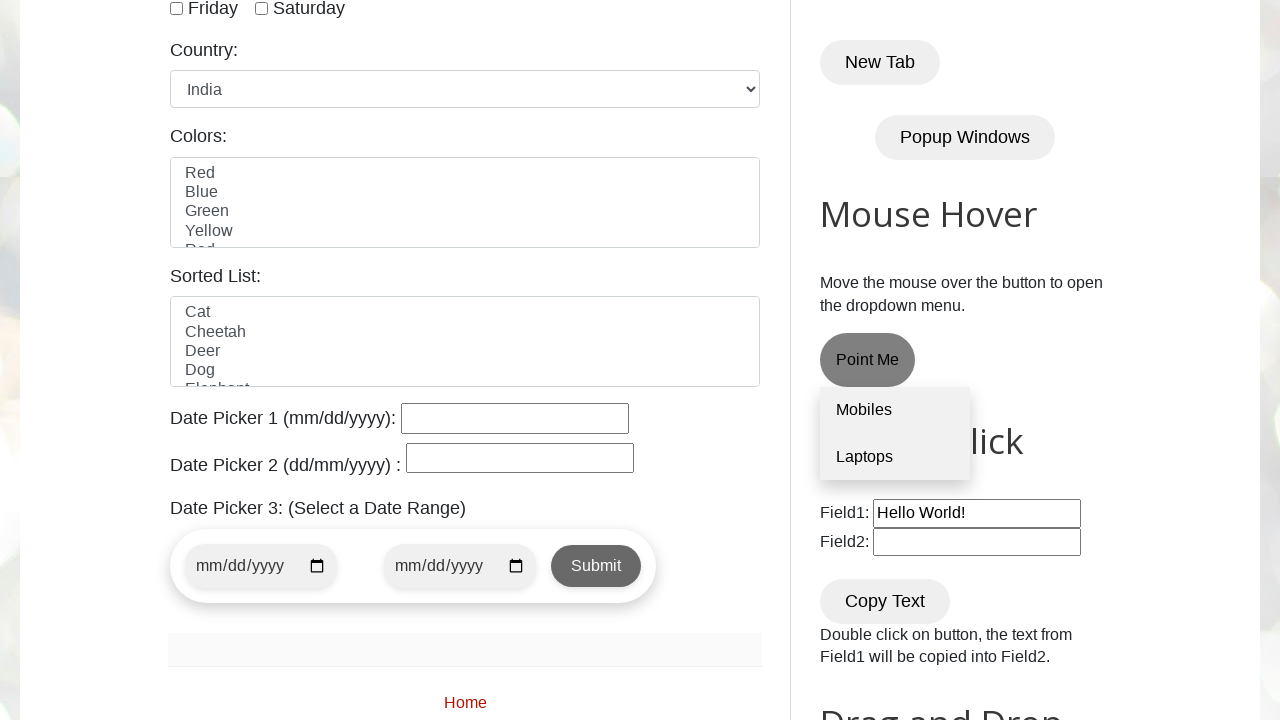

Clicked on Mobiles option from dropdown at (895, 411) on a:has-text('Mobiles')
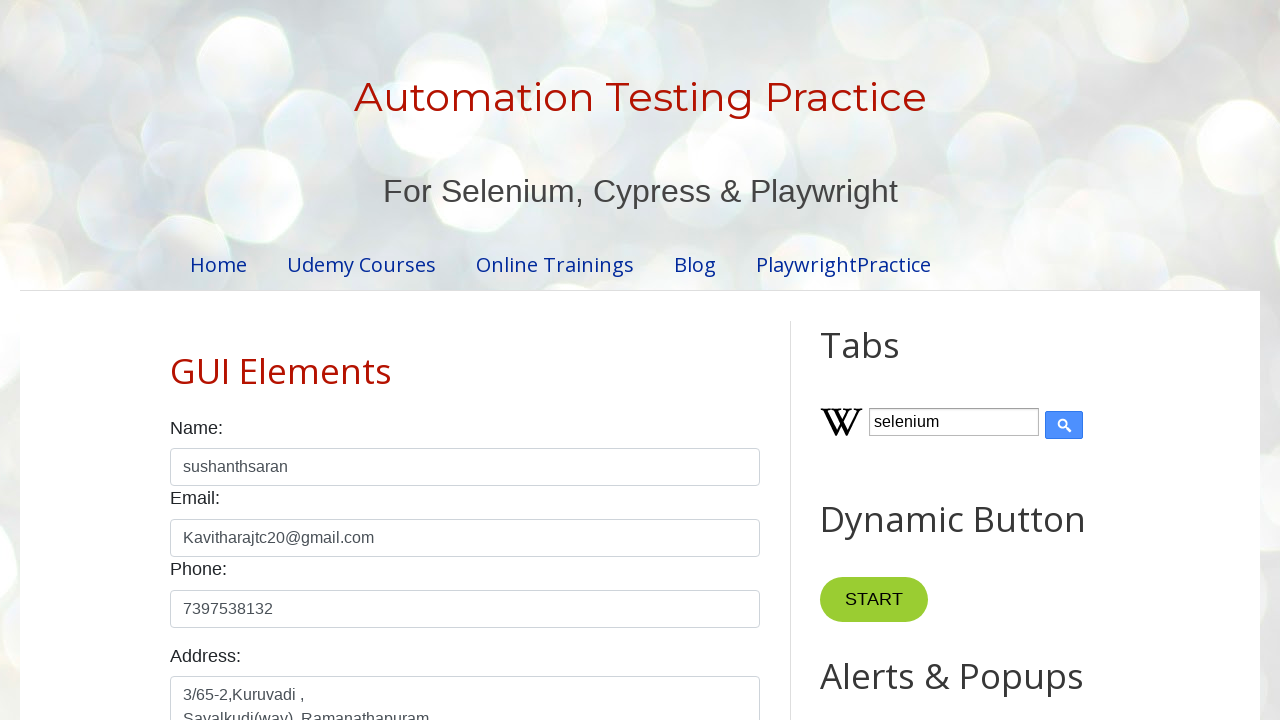

Cleared field1 on #field1
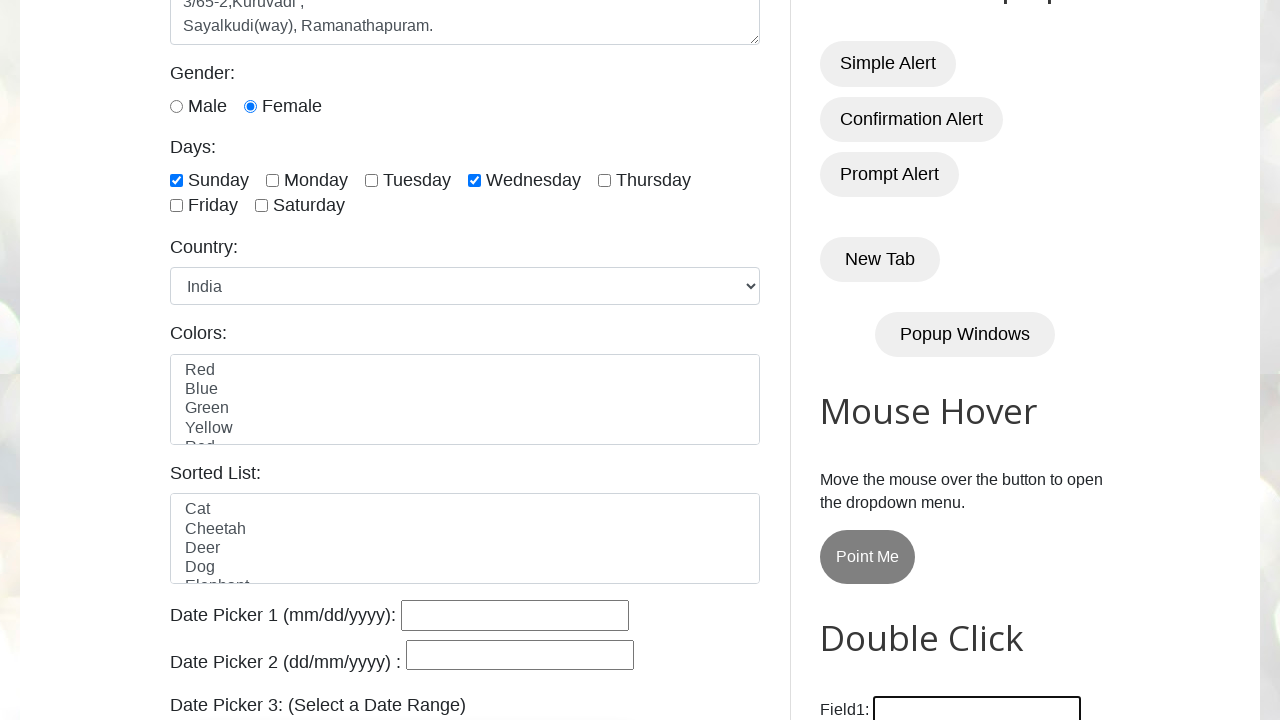

Filled field1 with 'Kavitha R ' on #field1
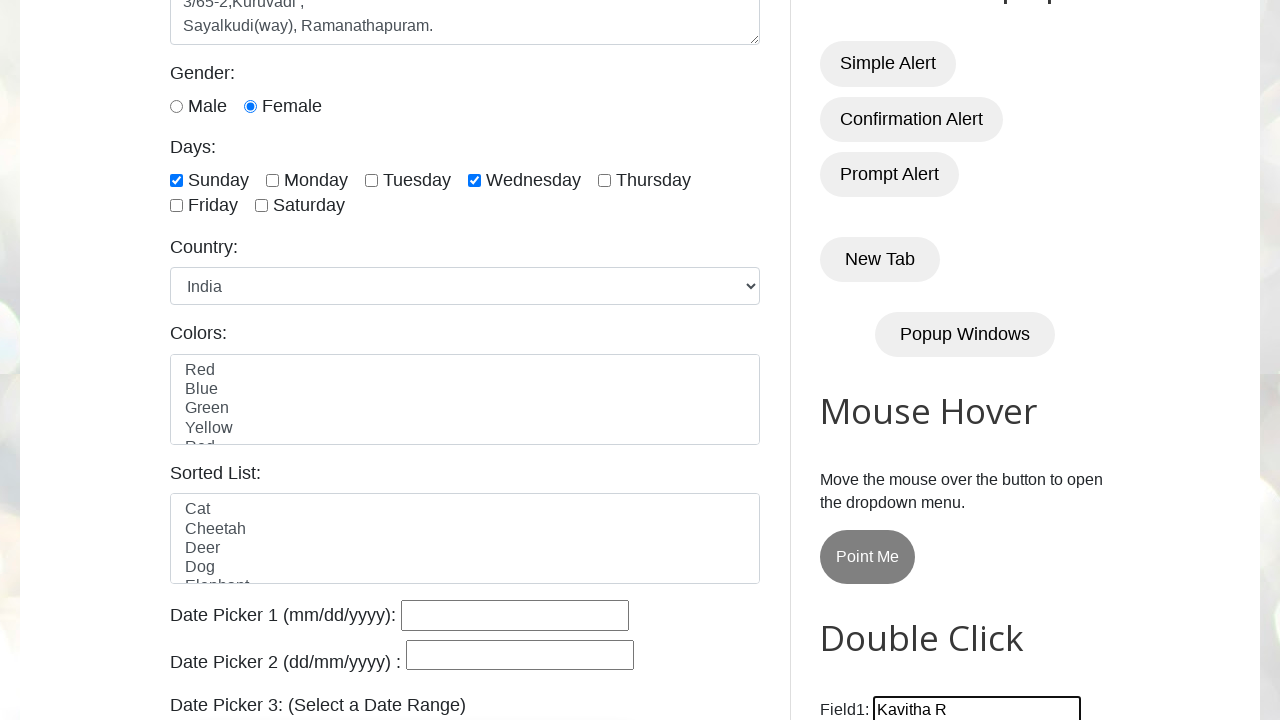

Double-clicked Copy Text button to copy field1 content at (885, 360) on button:has-text('Copy Text')
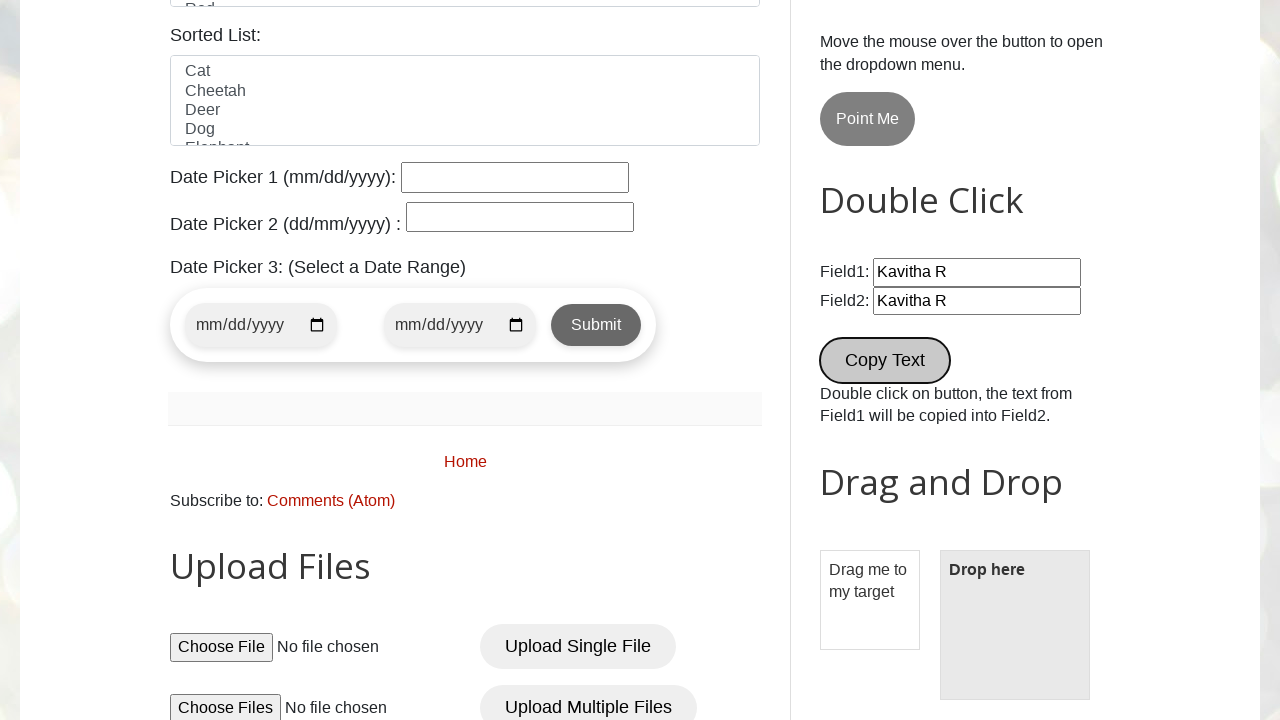

Dragged 'Drag me to my target' element to drop target at (1015, 625)
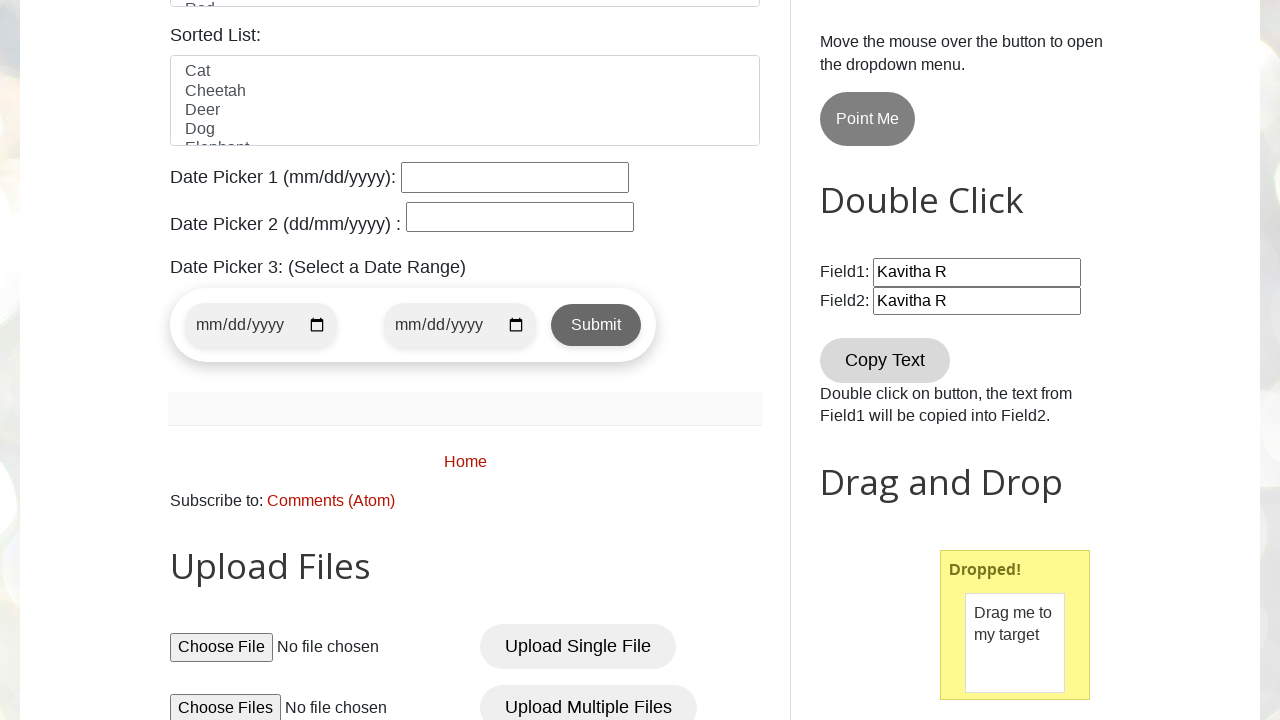

Scrolled to drop target element
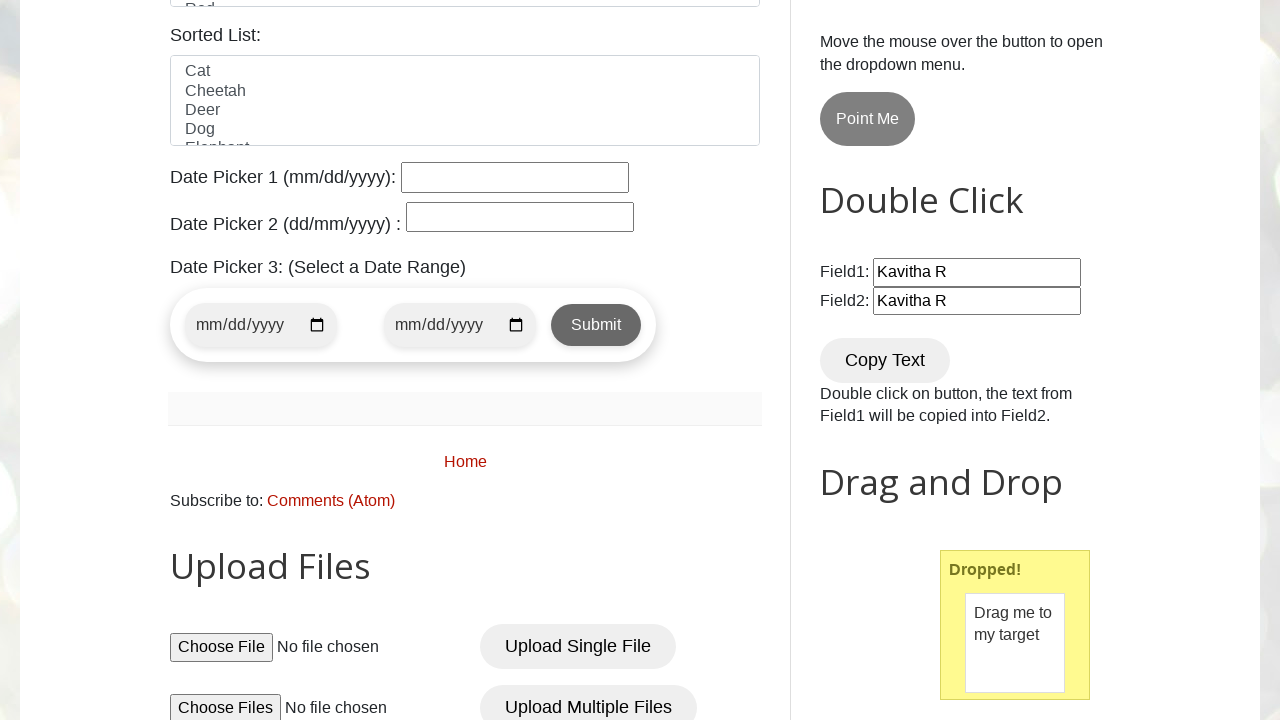

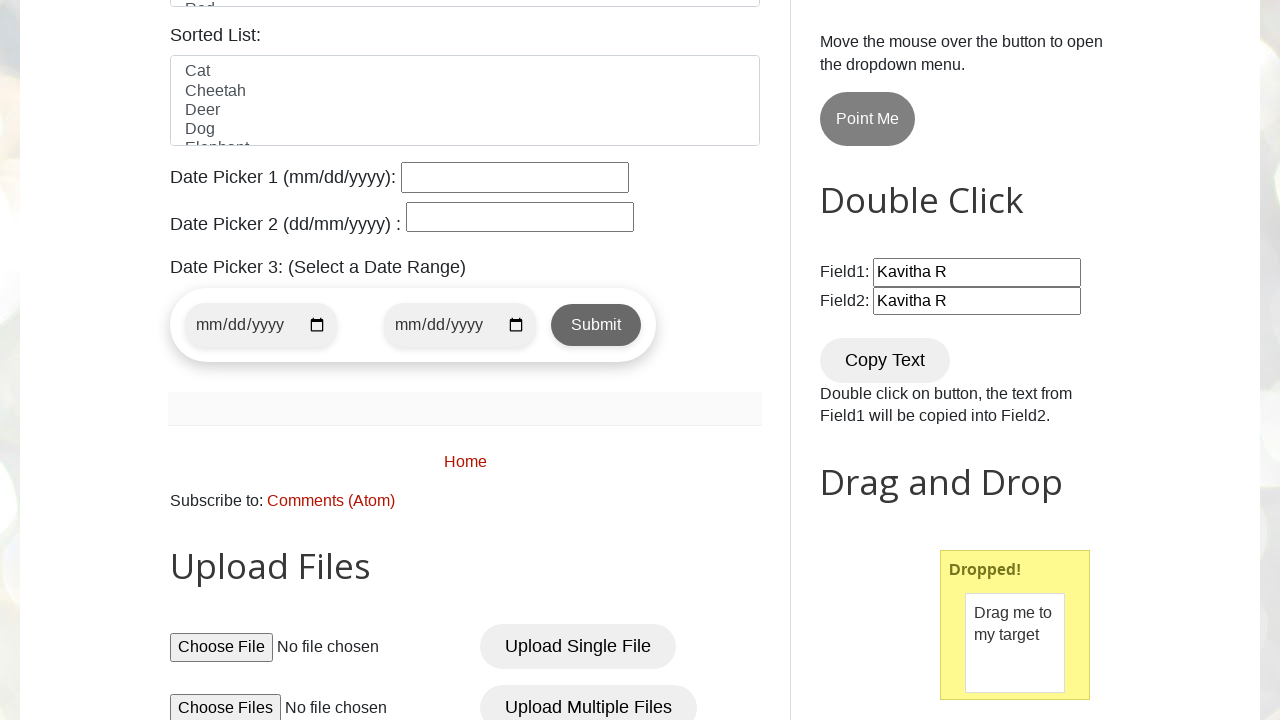